Tests a basic form by entering text into an input field using CSS selector with partial attribute matching, then clicks a button to show the message

Starting URL: https://syntaxprojects.com/basic-first-form-demo.php

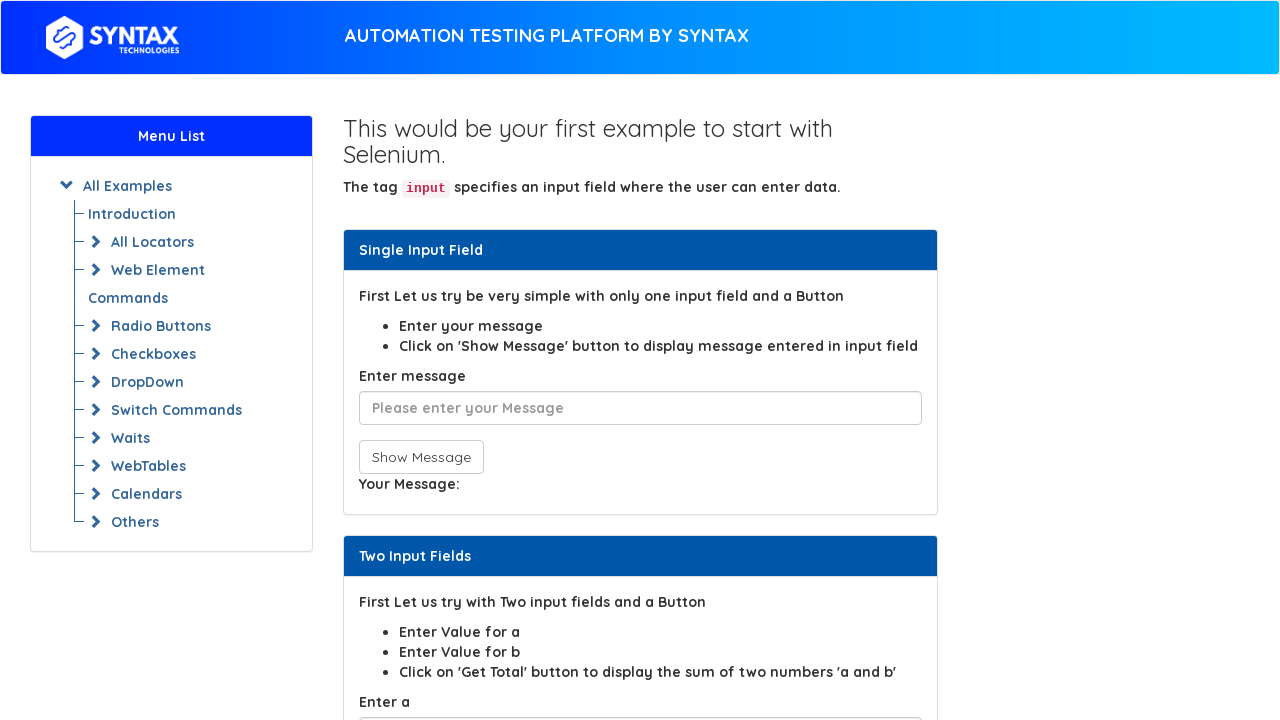

Navigated to basic form demo page
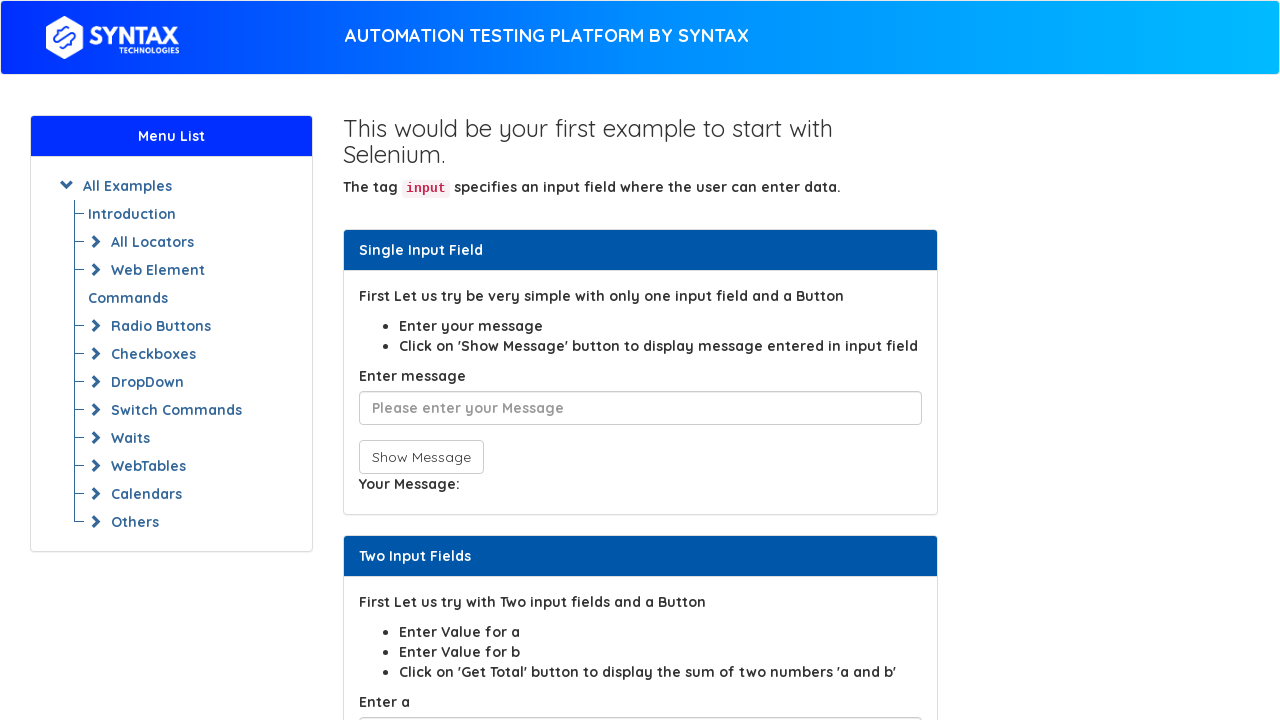

Entered 'AbcAbc' into input field with placeholder containing 'Please enter' on input[placeholder*='Please enter']
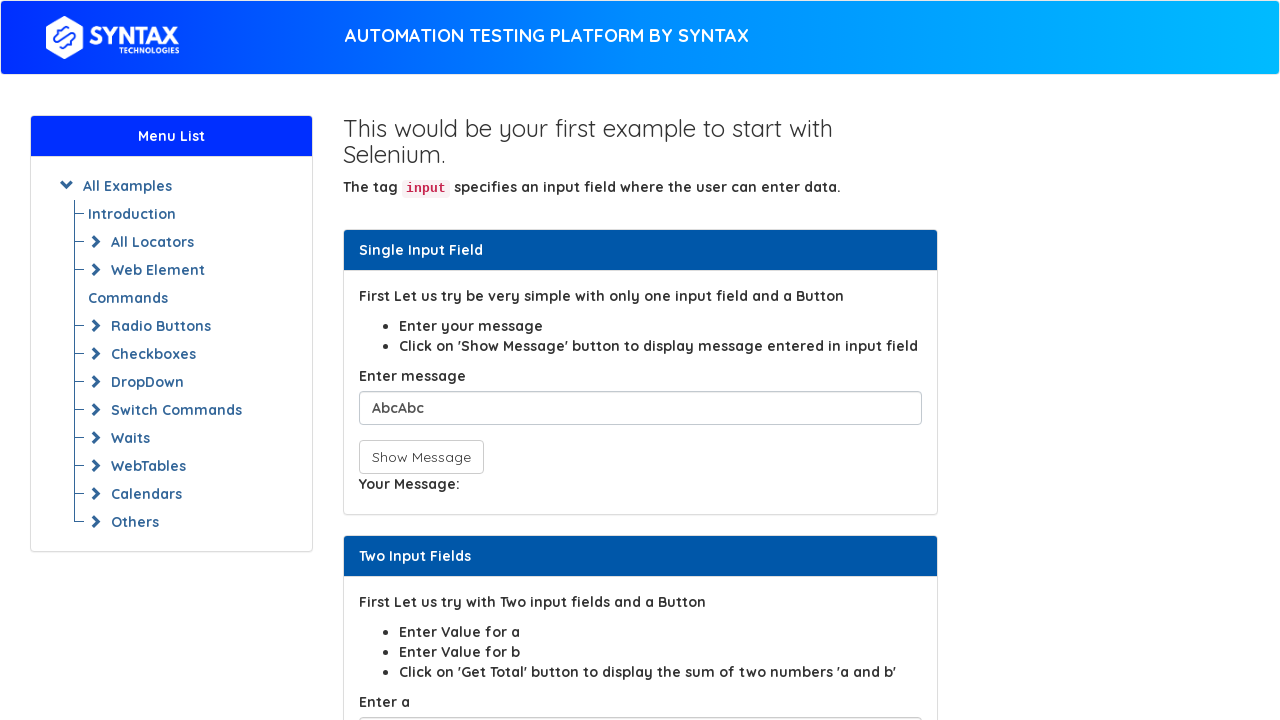

Clicked button with onclick attribute starting with 'showIn' to display message at (421, 457) on button[onclick^='showIn']
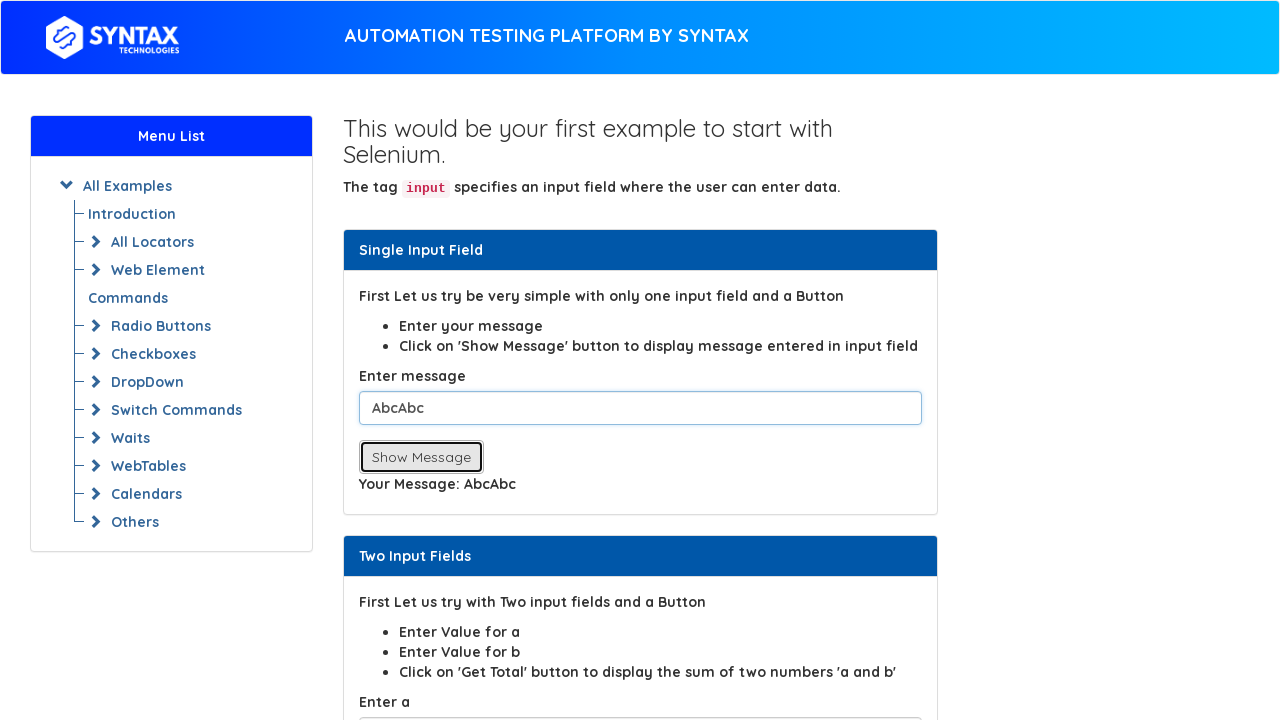

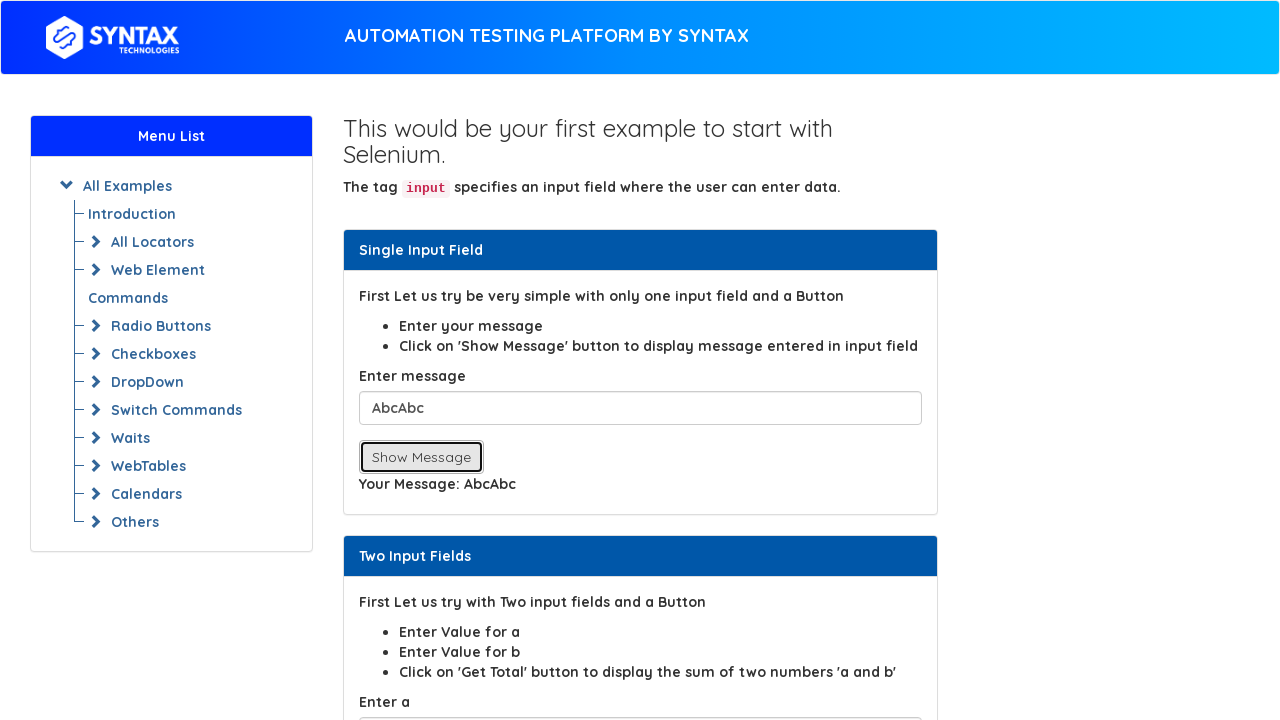